Tests dynamic loading functionality by clicking a start button and waiting for hidden content to become visible

Starting URL: https://the-internet.herokuapp.com/dynamic_loading/1

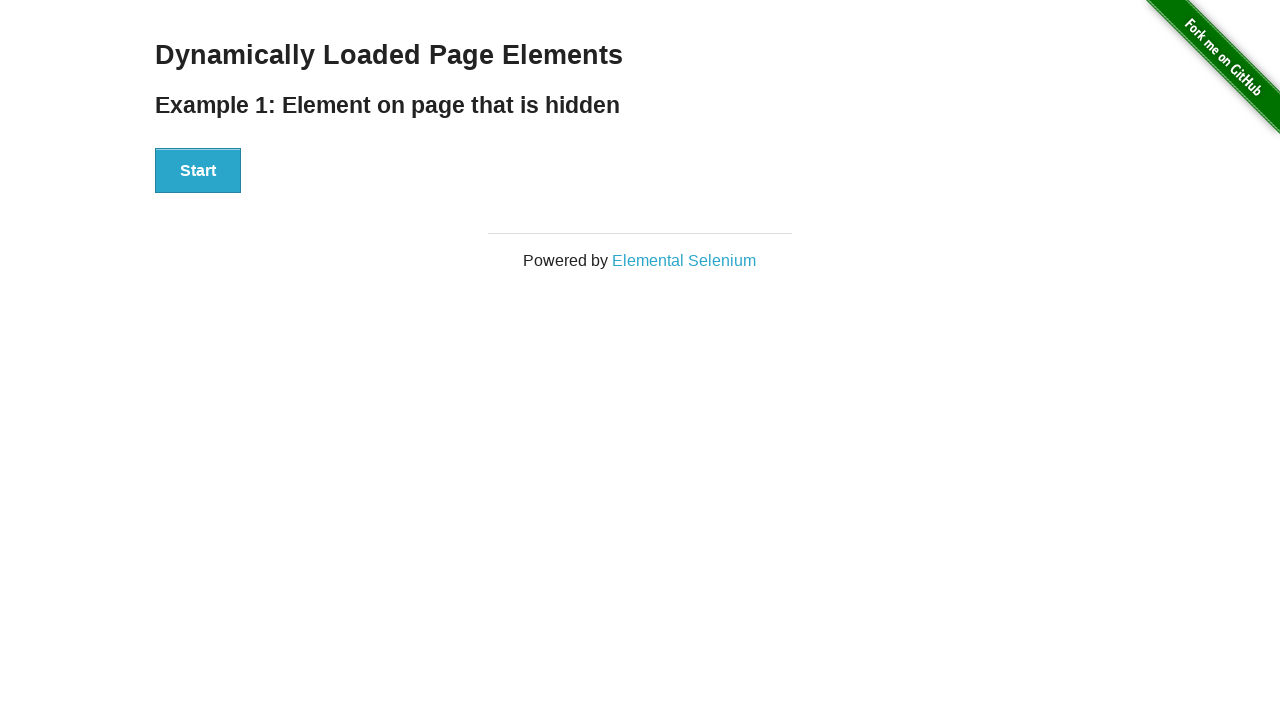

Clicked the Start button to trigger dynamic loading at (198, 171) on xpath=//button
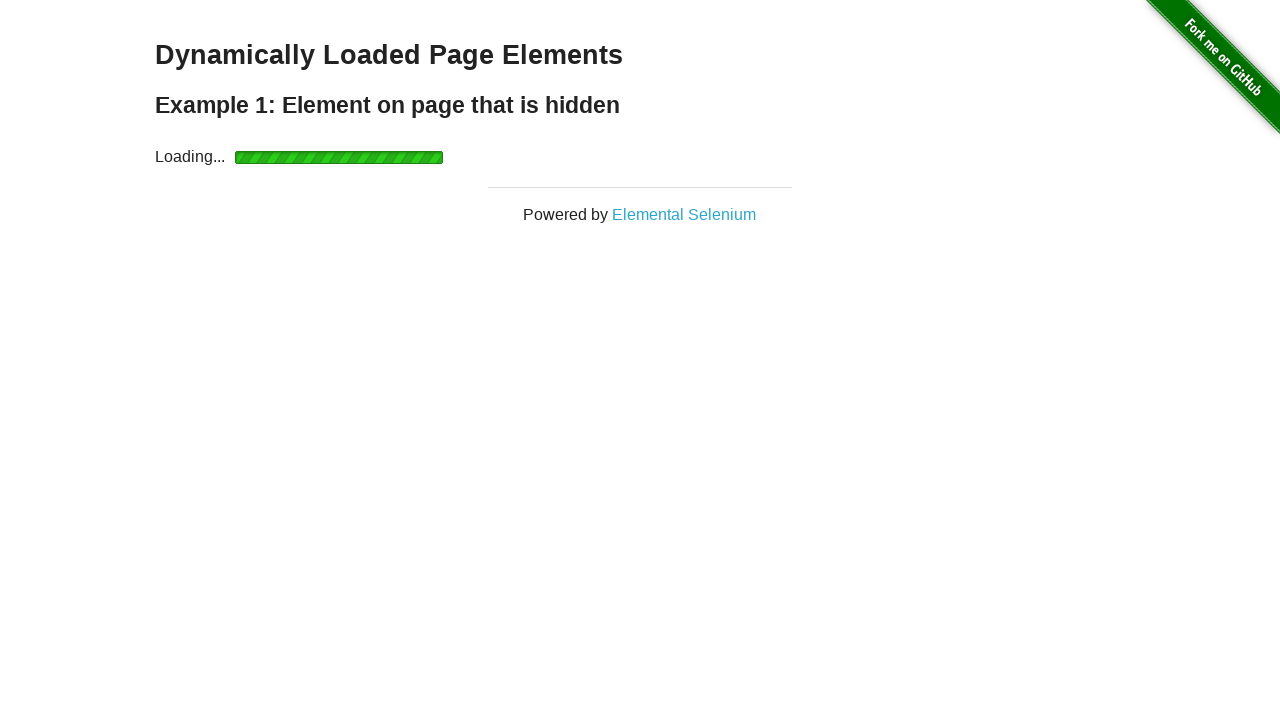

Waited for 'Hello World!' text to become visible
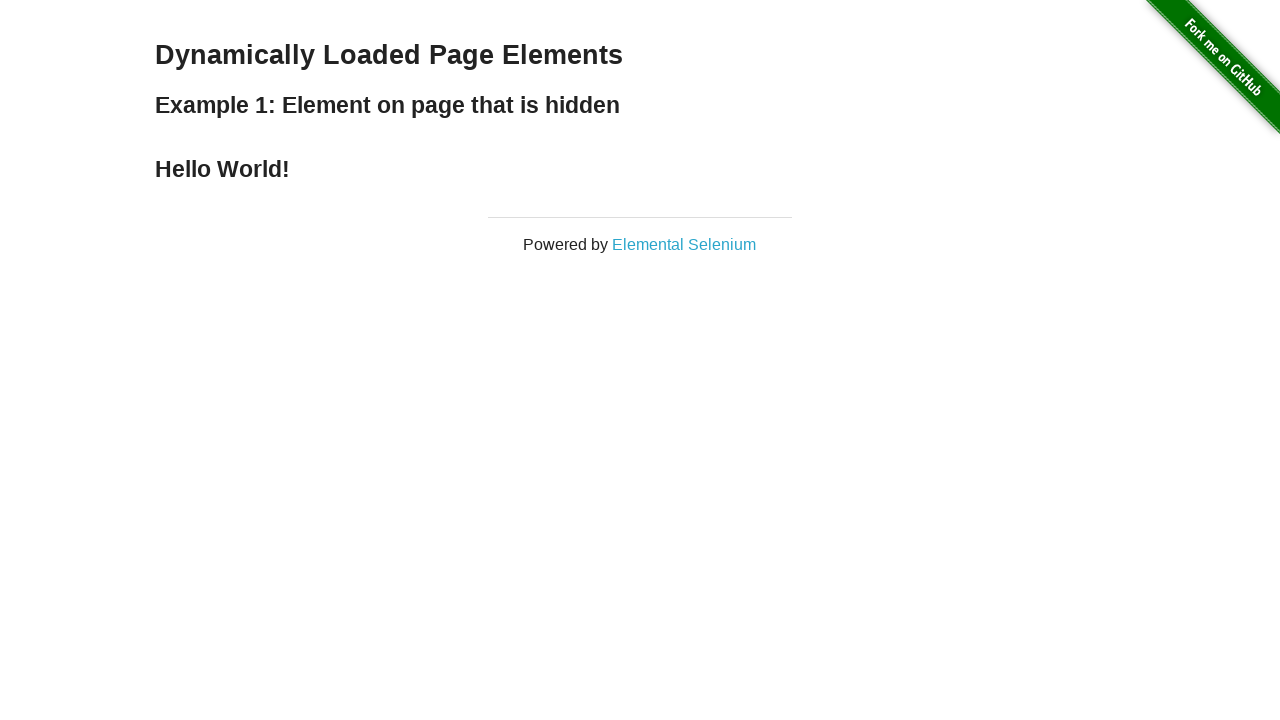

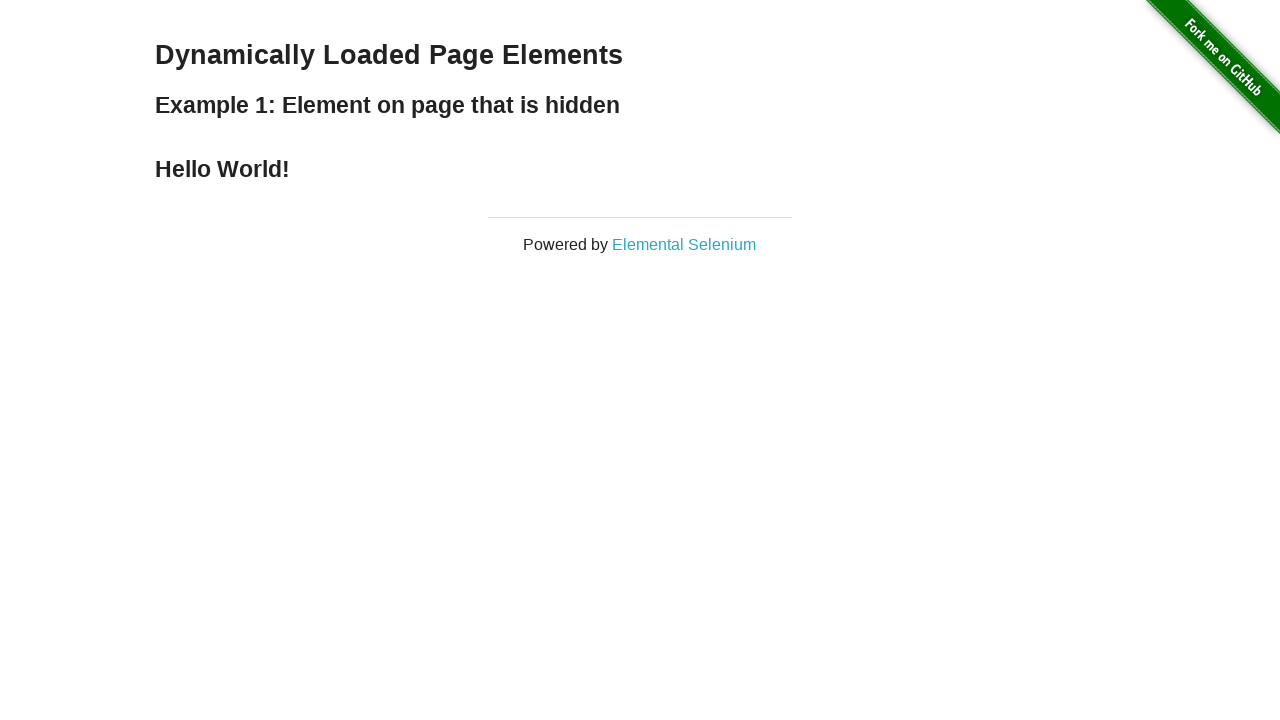